Navigates to NDTV website and verifies that links are present on the page

Starting URL: http://www.ndtv.com

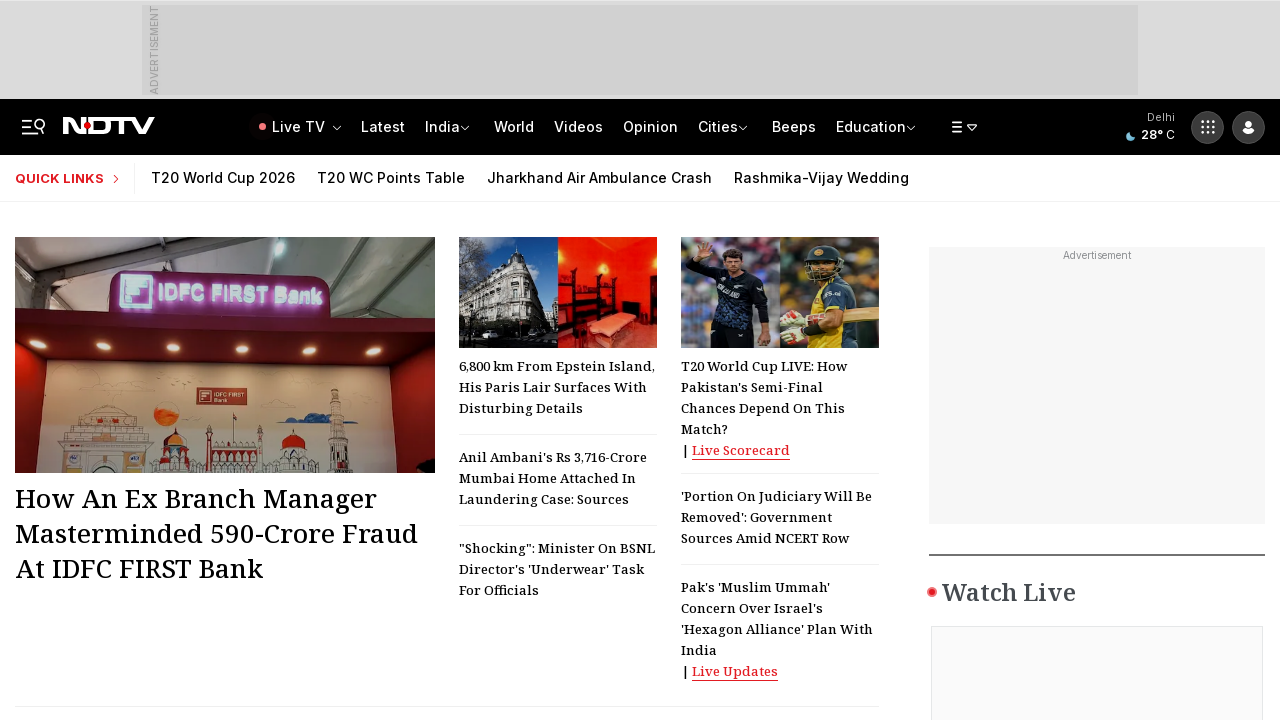

Waited for links to load on NDTV homepage
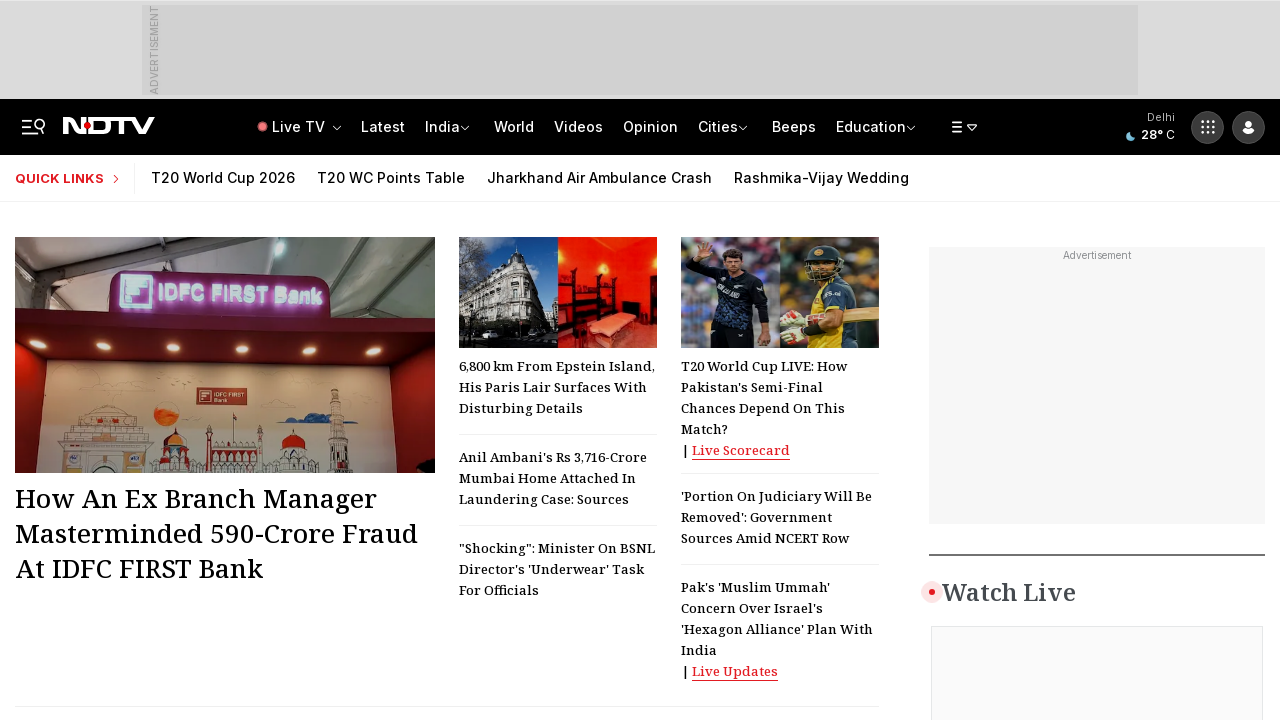

Retrieved all link elements from page - found 572 links
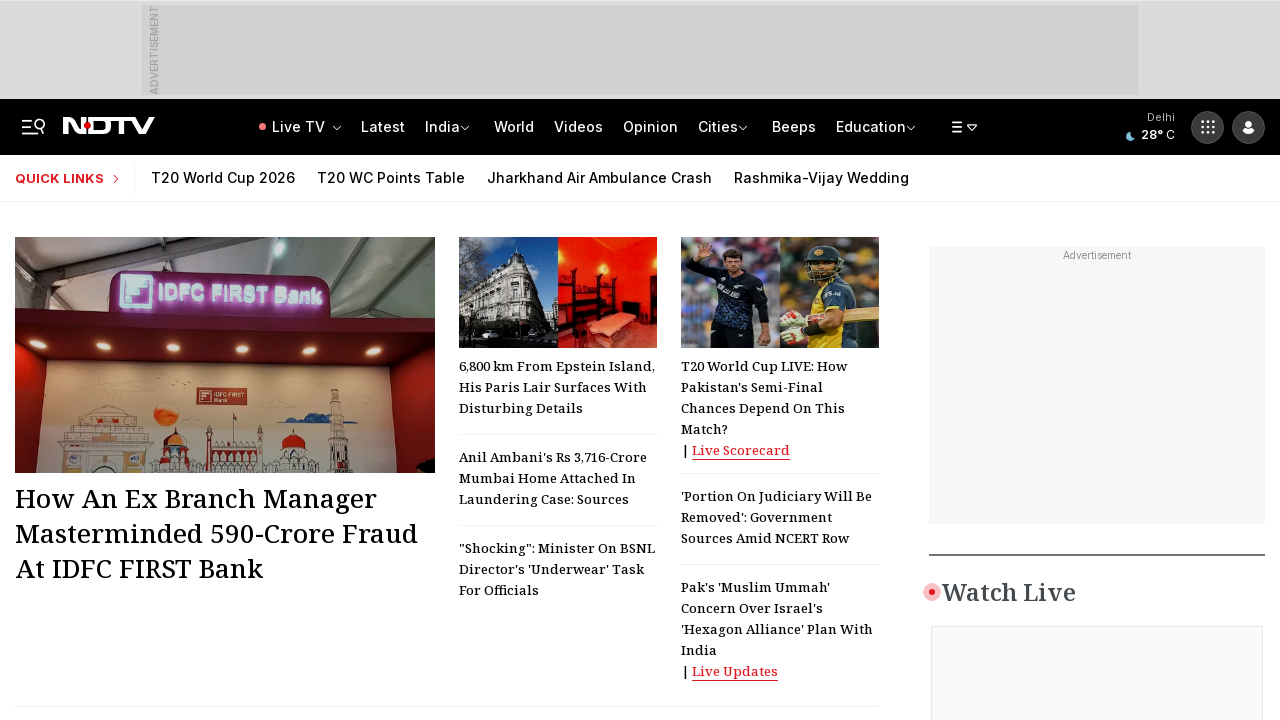

Verified that links are present on the NDTV page
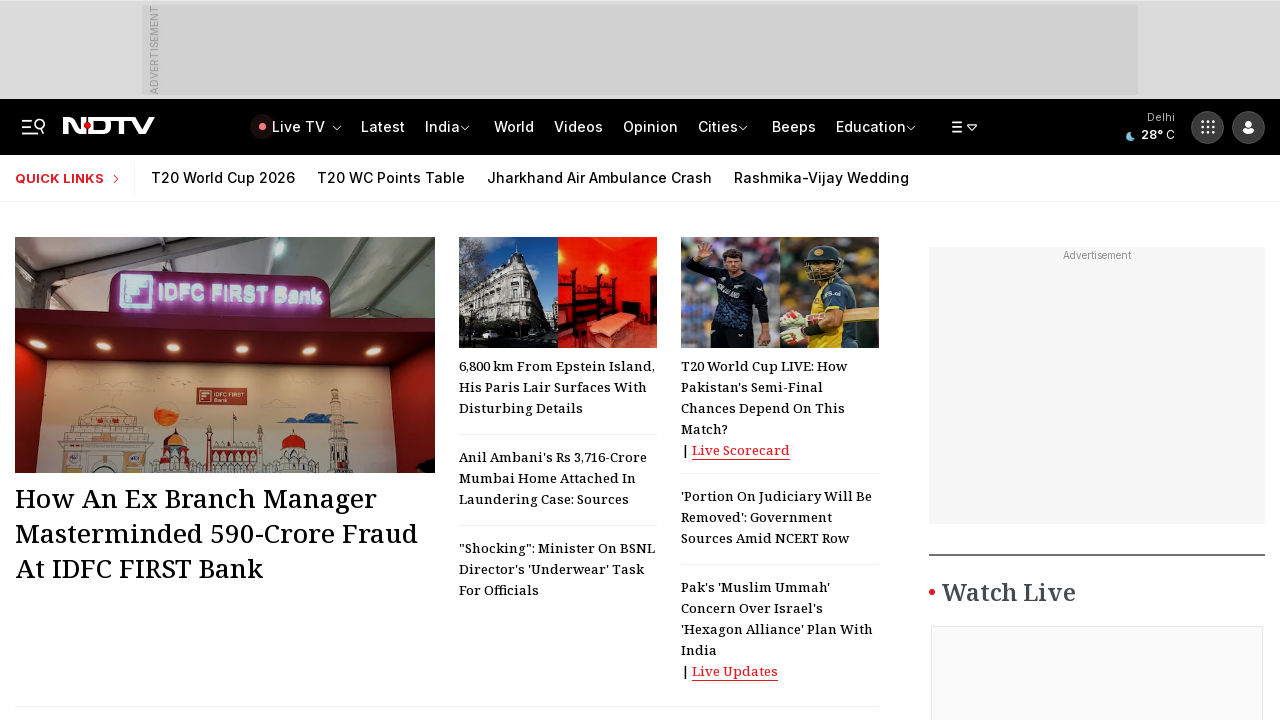

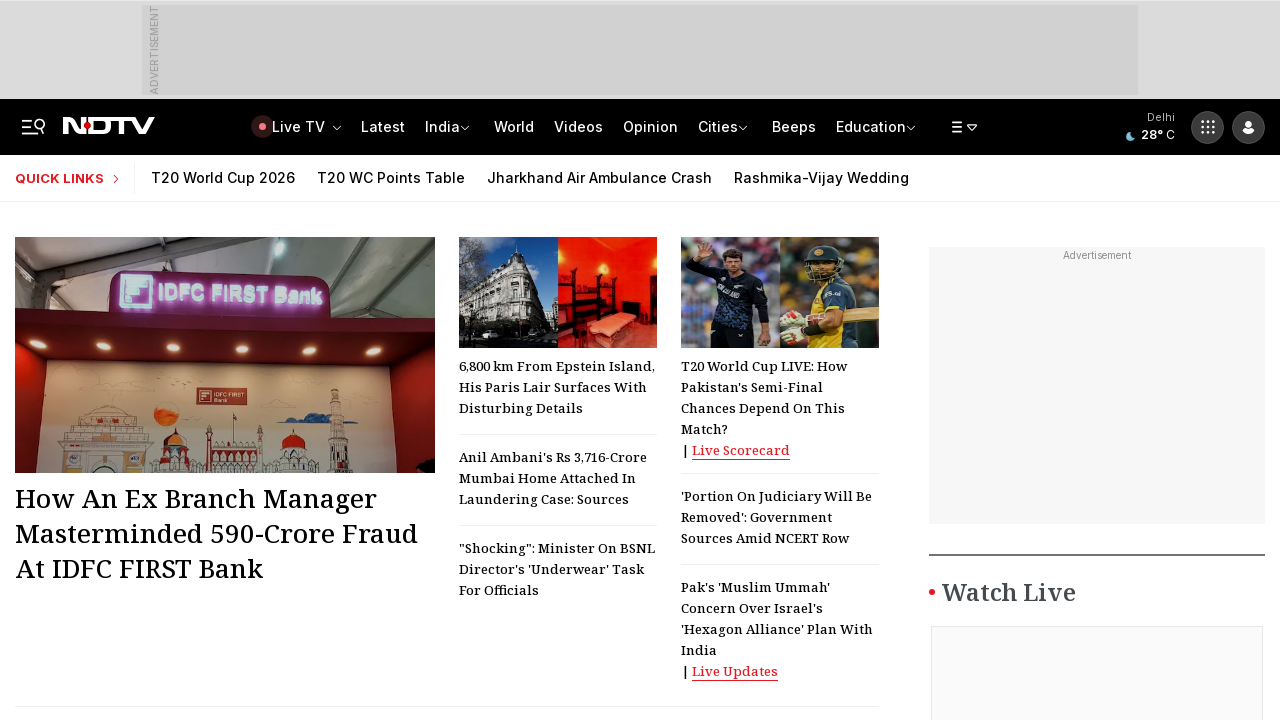